Tests explicit wait functionality by waiting for an element to be clickable, clicking it, and then verifying a success message element is visible

Starting URL: https://ultimateqa.com/simple-html-elements-for-automation/

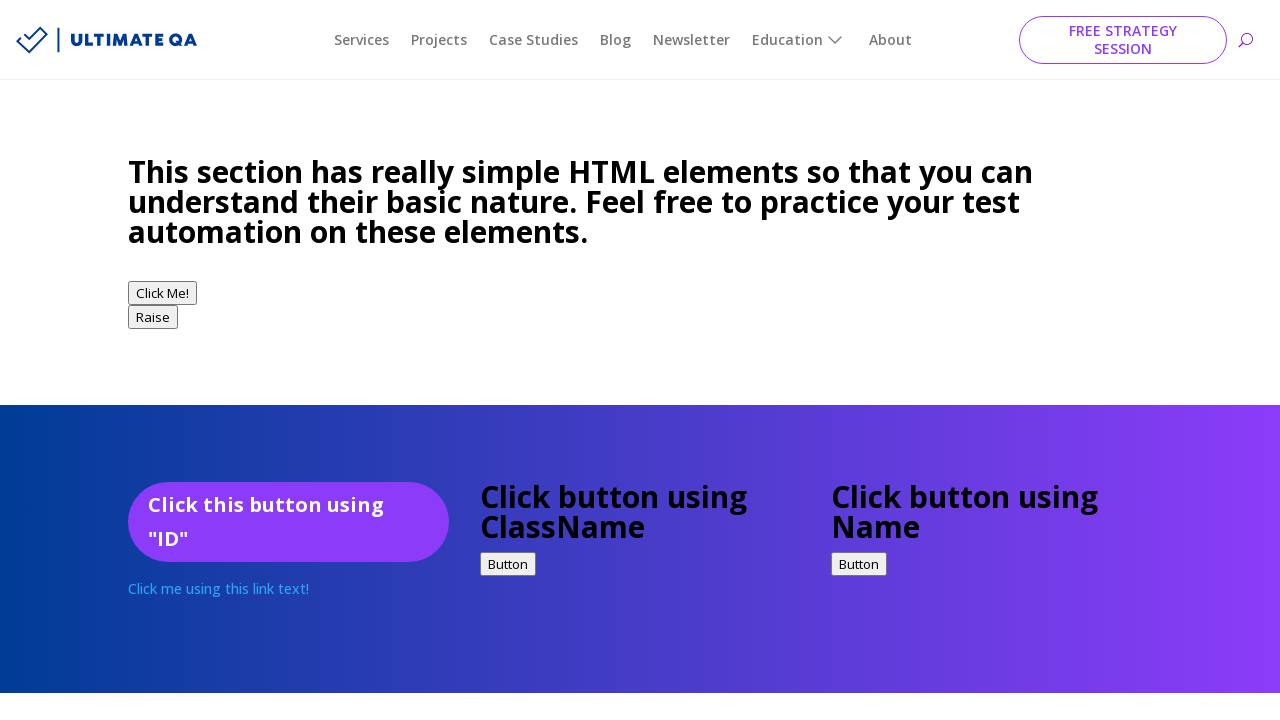

Waited for element with id 'idExample' to become visible
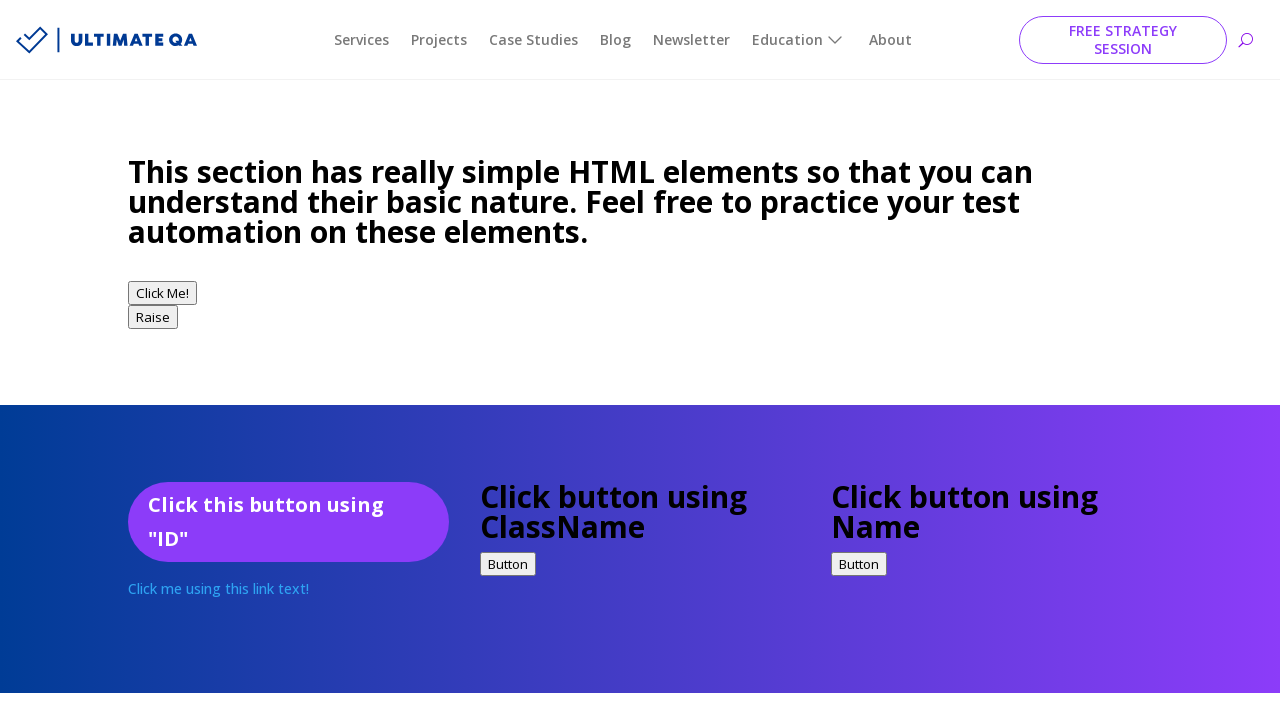

Clicked the idExample element at (288, 522) on #idExample
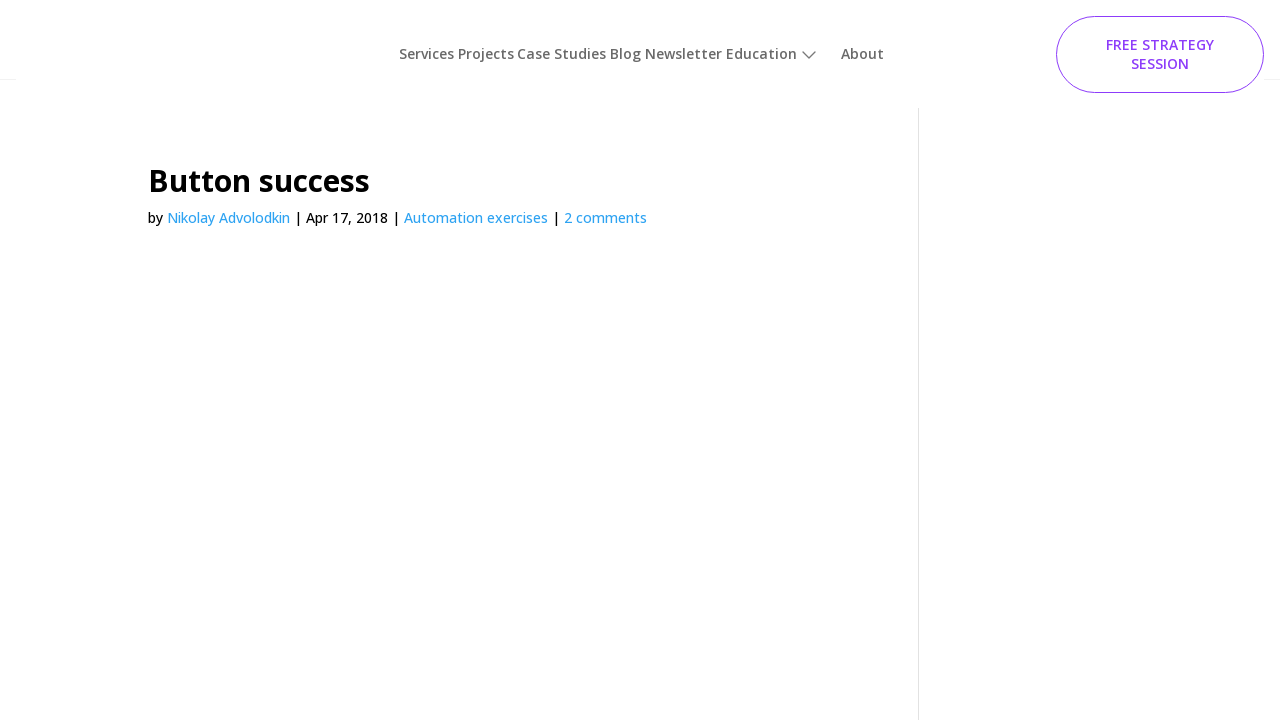

Waited for success message element with class 'entry-title' to become visible
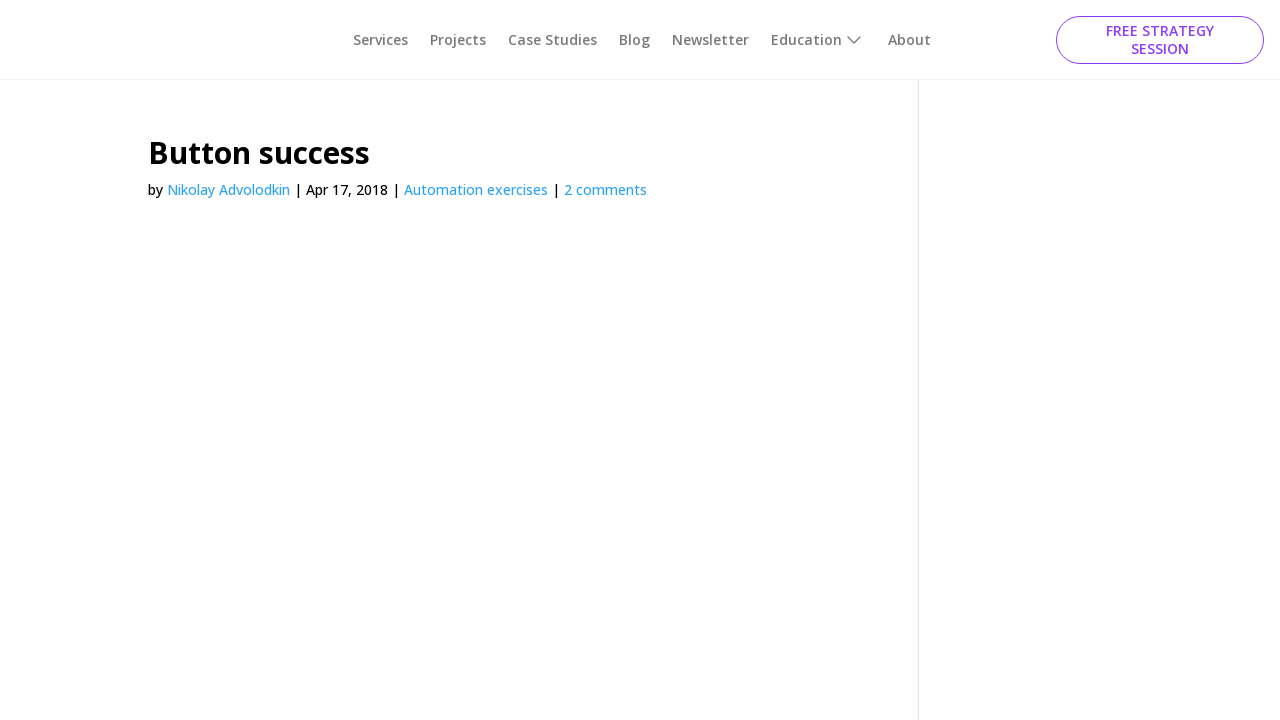

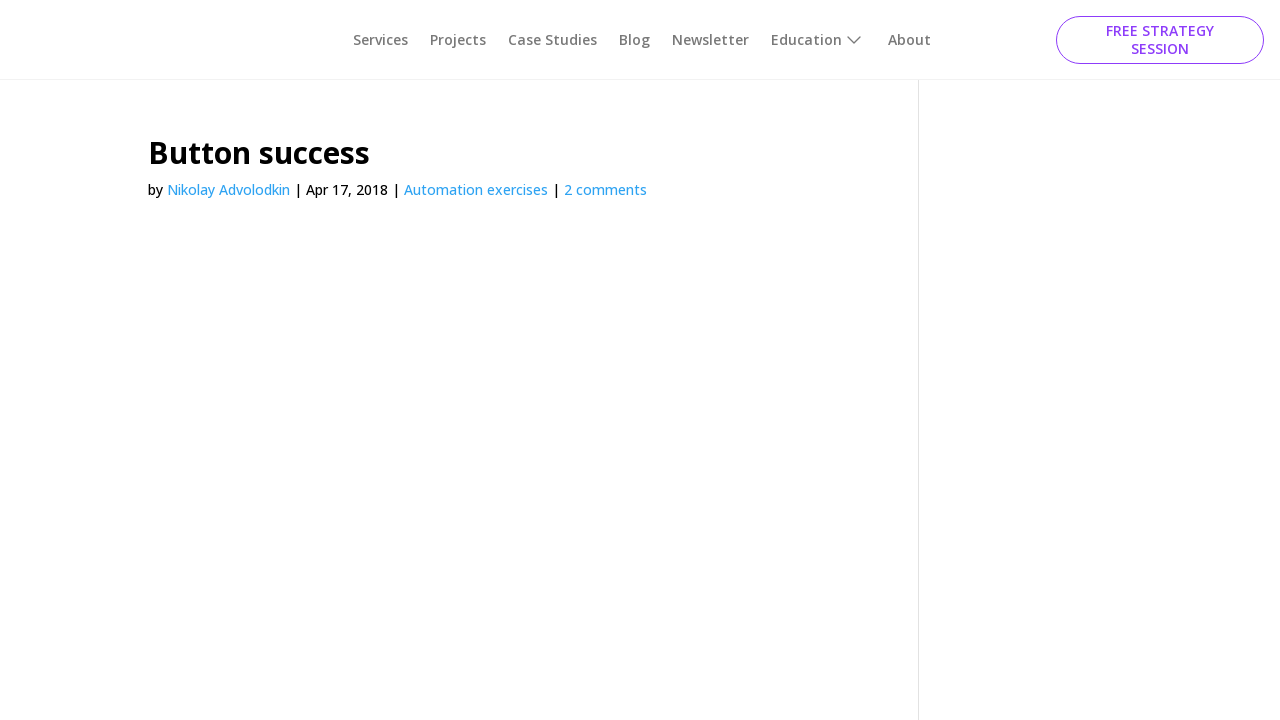